Tests the Shimozurdo Game page's responsive design by changing viewport sizes to simulate mobile, tablet, and desktop devices.

Starting URL: https://edu-create.vercel.app/create/shimozurdo-game

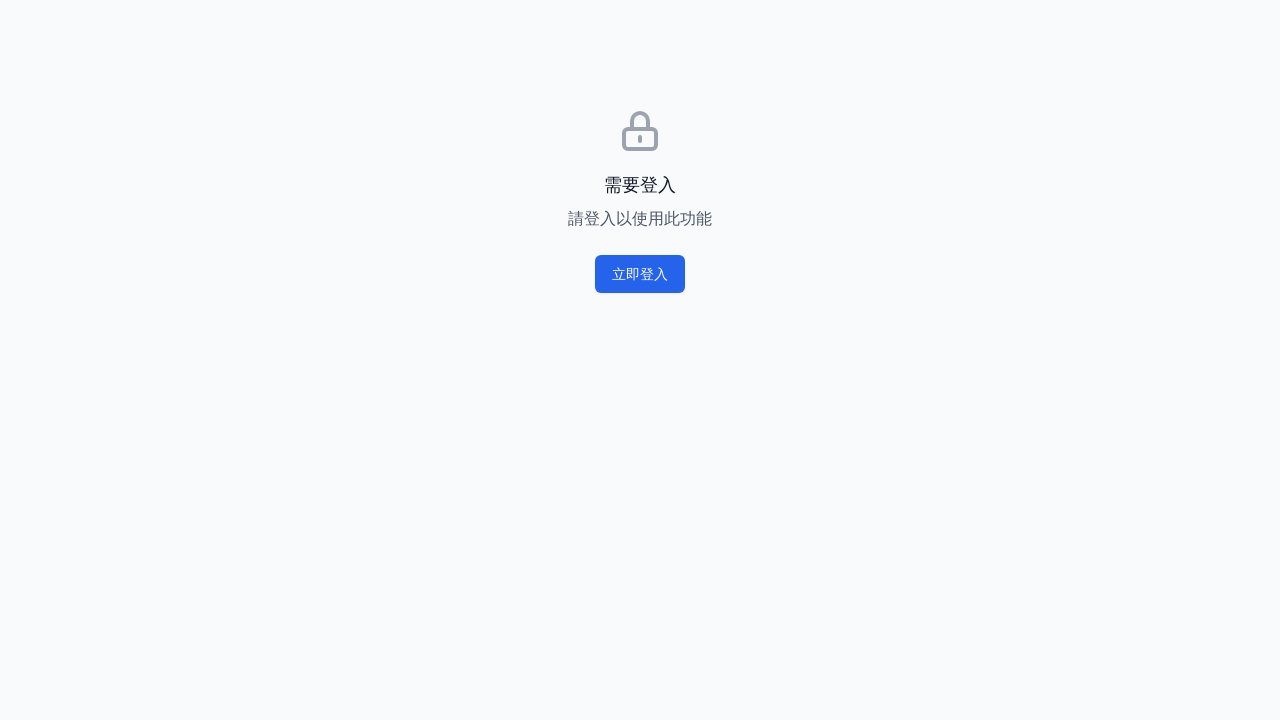

Initial page load completed with networkidle state
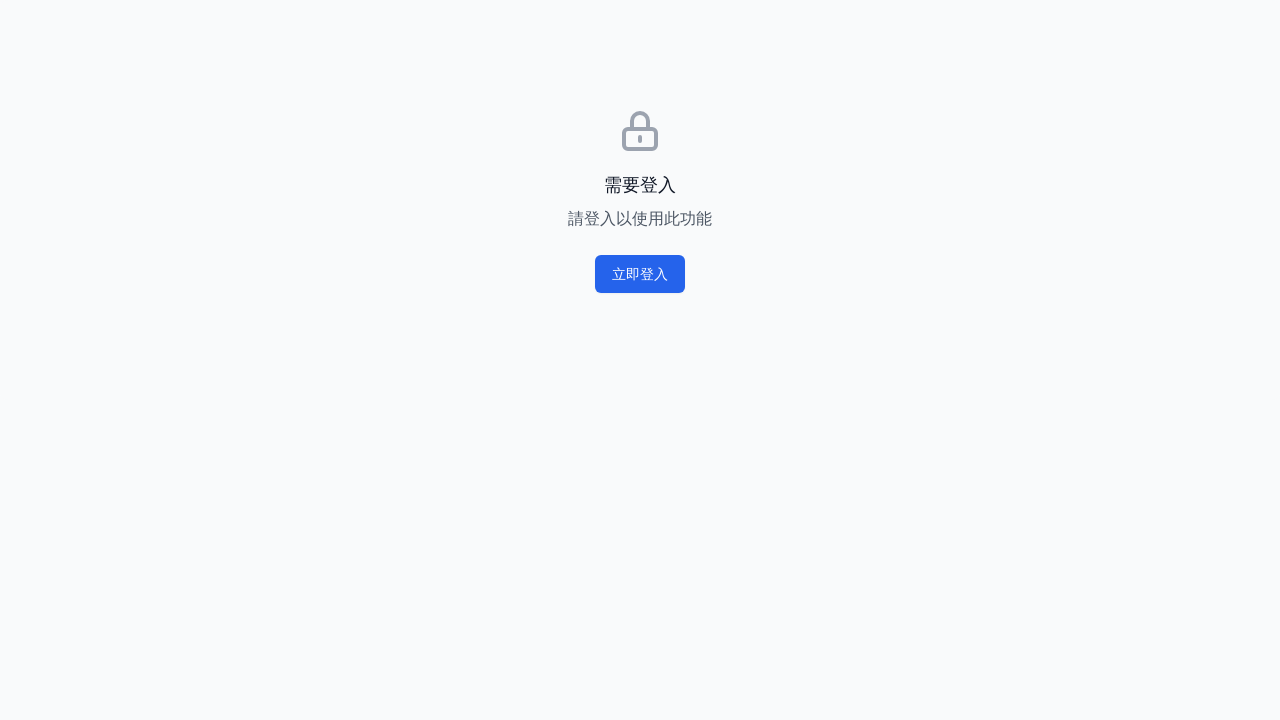

Set viewport to Mobile (375x812)
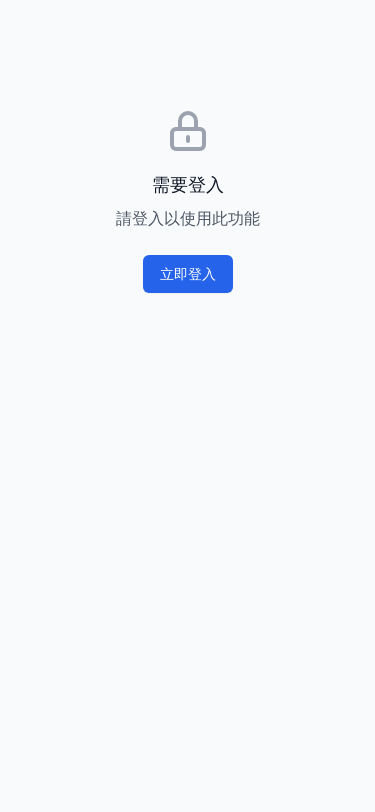

Reloaded page with Mobile viewport
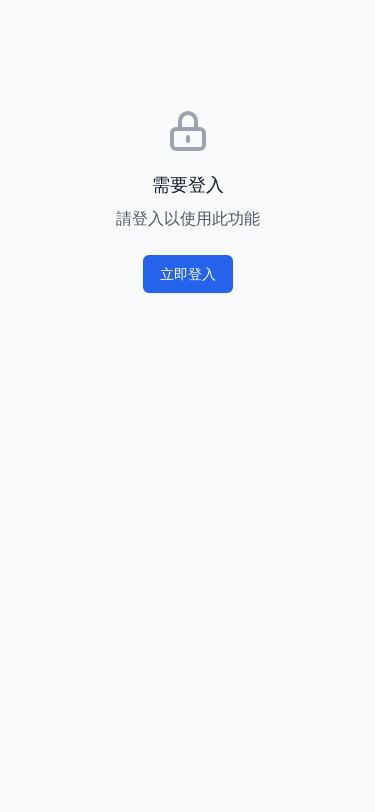

Body element loaded on Mobile viewport
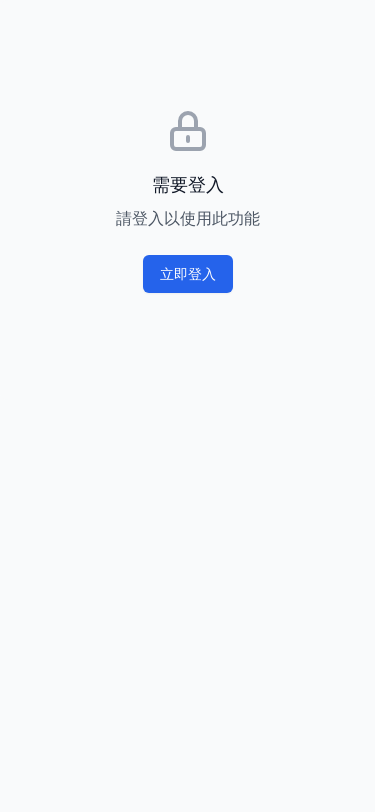

Waited 1 second for content rendering on Mobile viewport
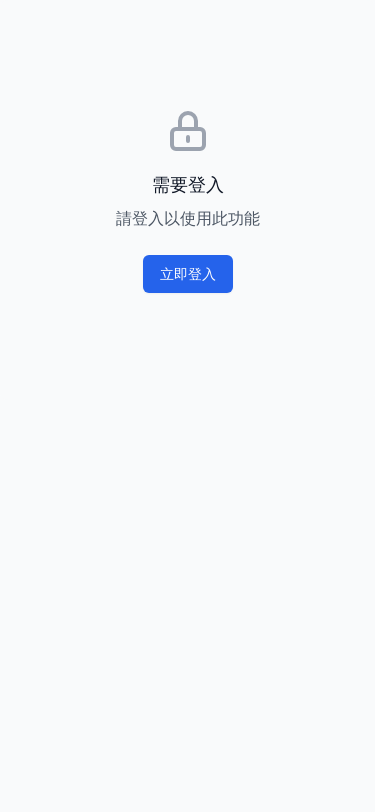

Set viewport to Tablet (768x1024)
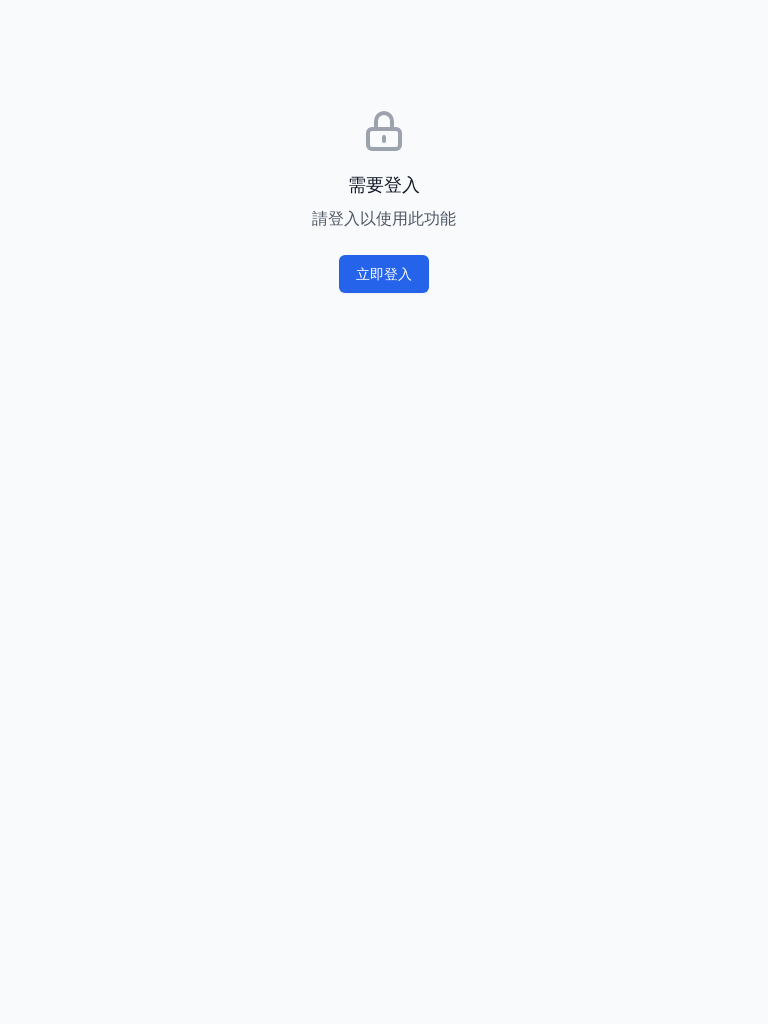

Reloaded page with Tablet viewport
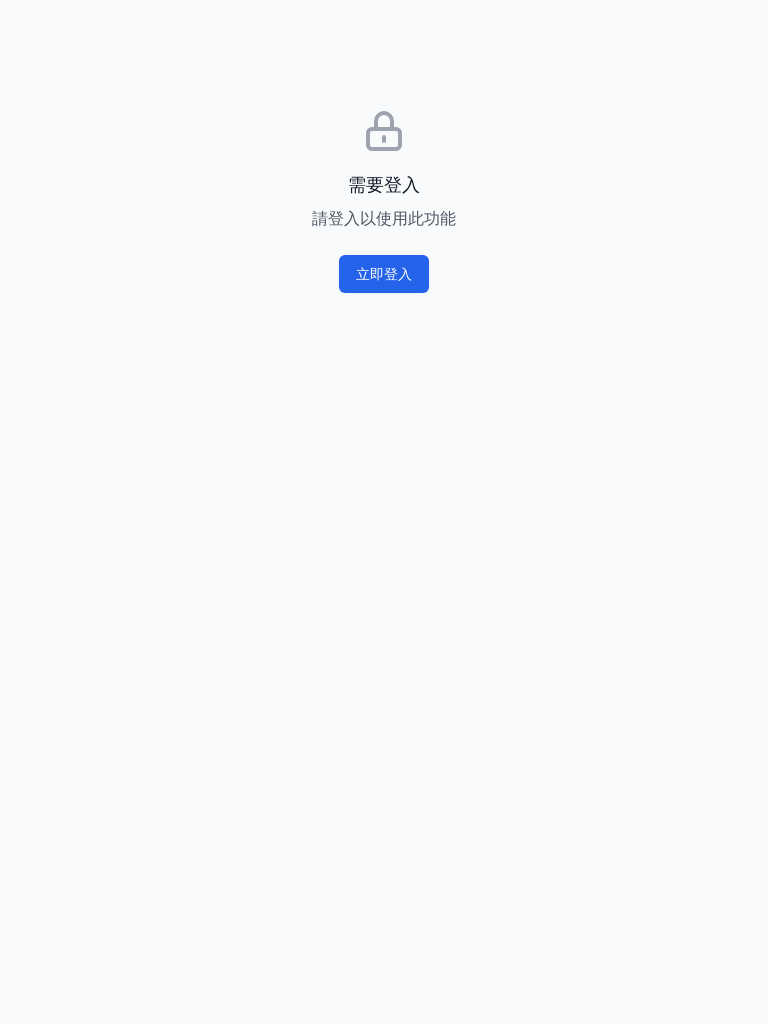

Body element loaded on Tablet viewport
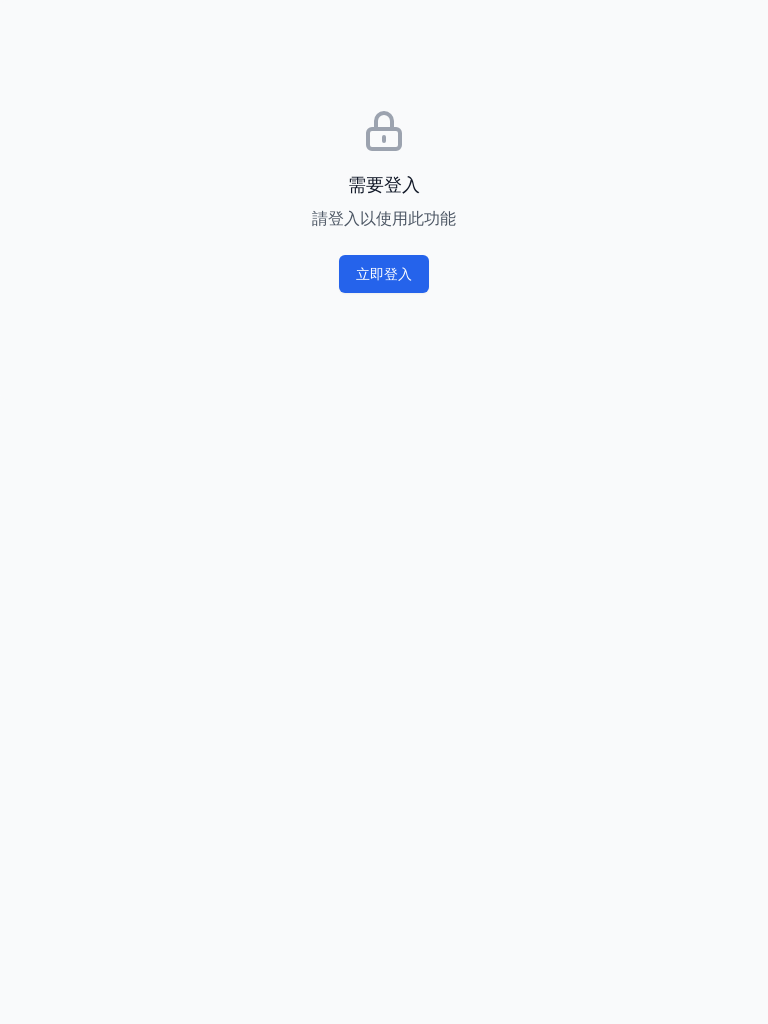

Waited 1 second for content rendering on Tablet viewport
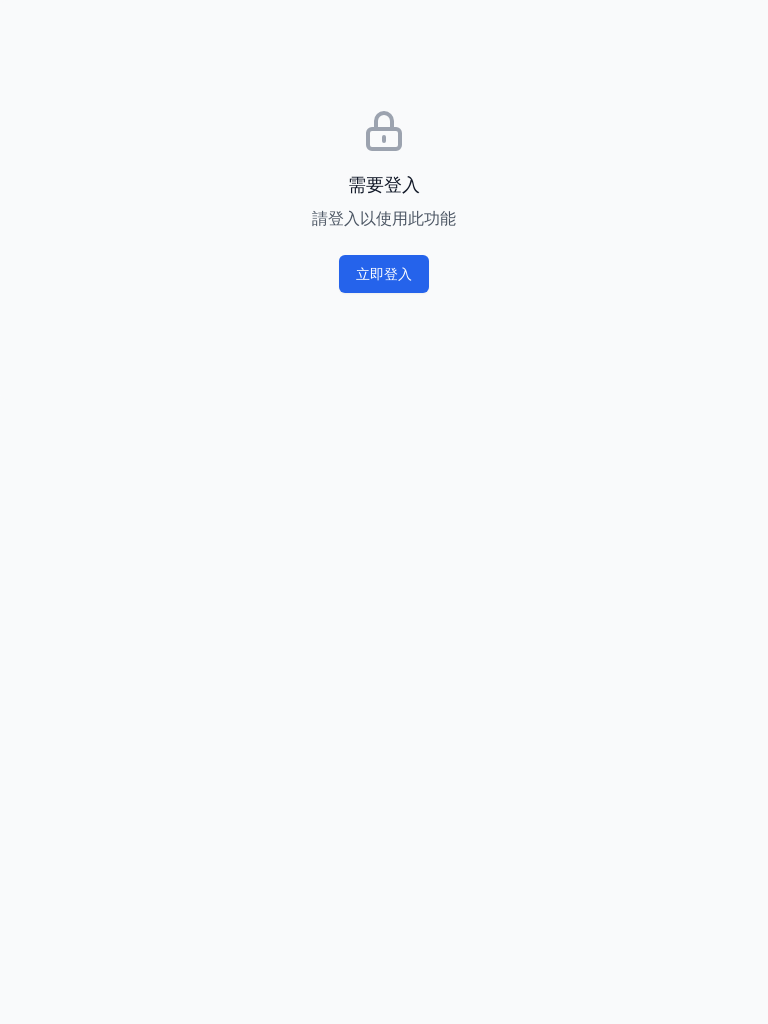

Set viewport to Desktop (1920x1080)
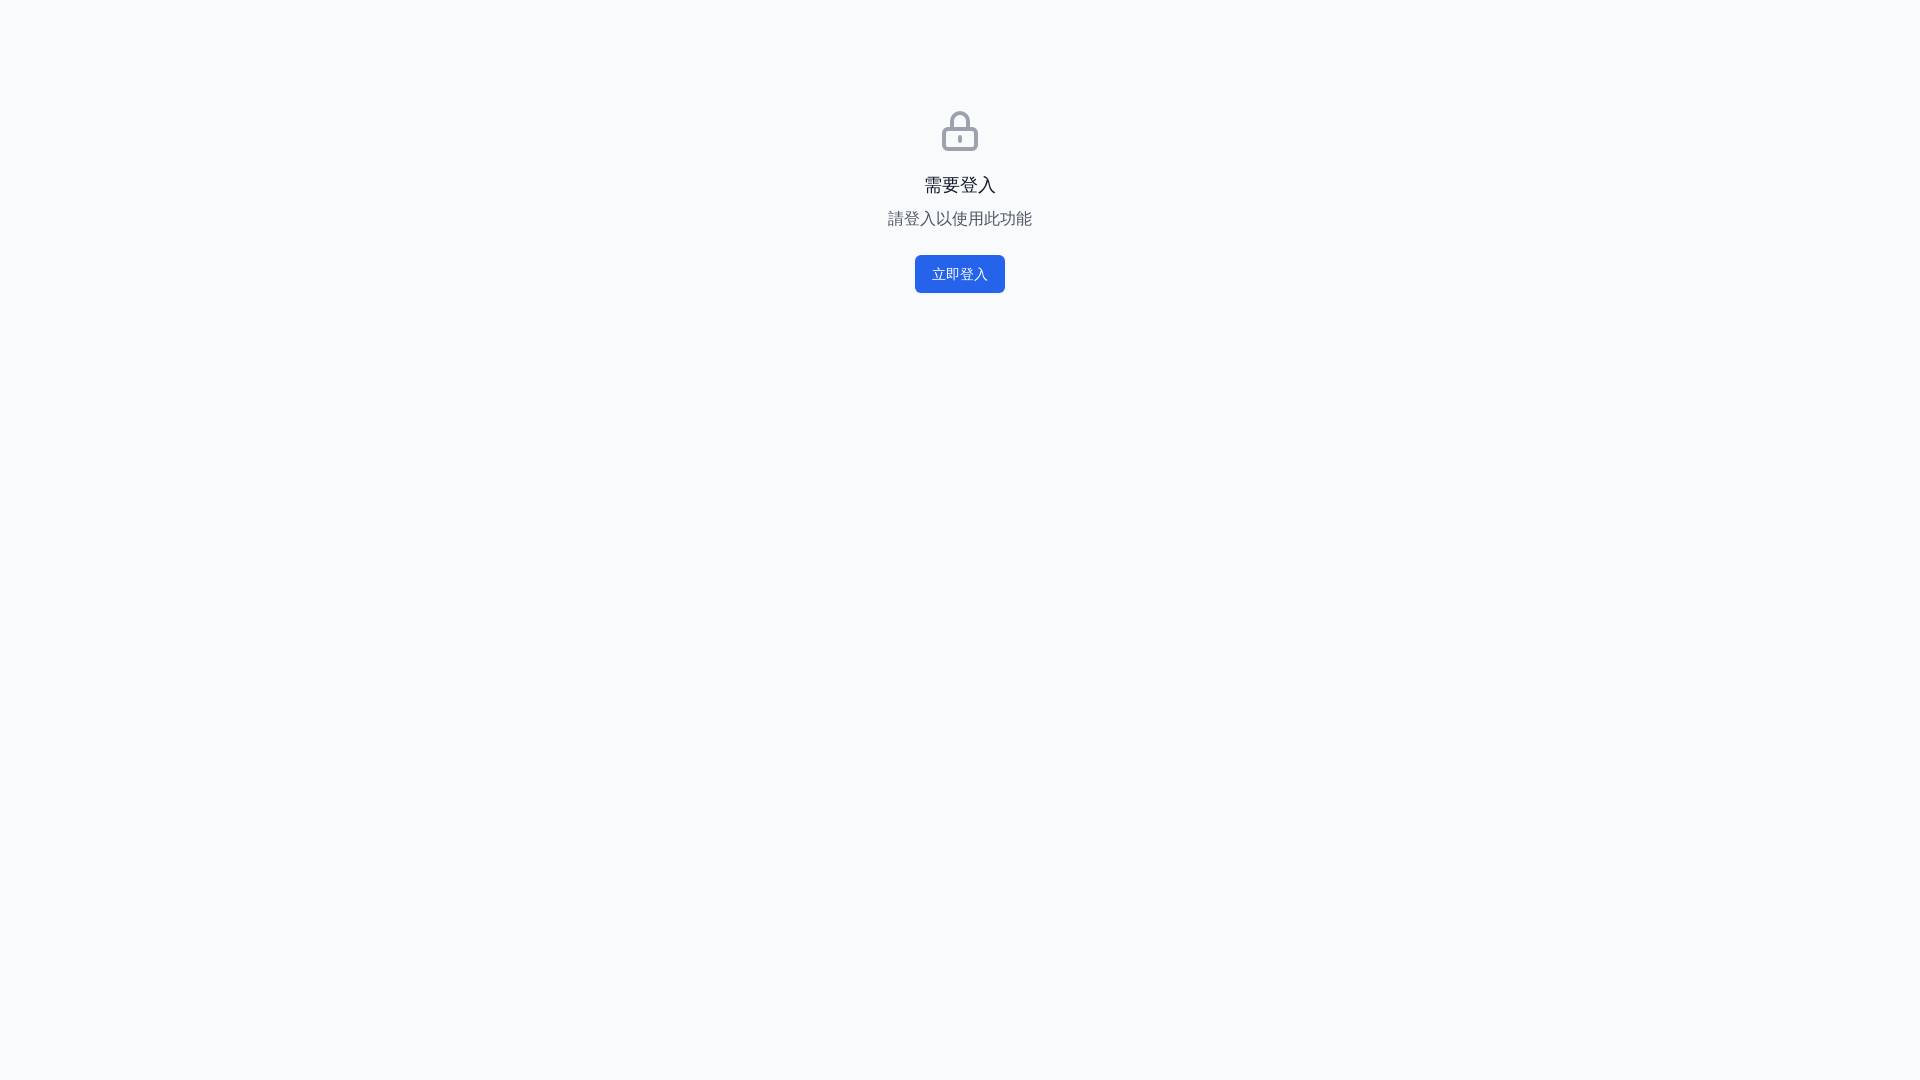

Reloaded page with Desktop viewport
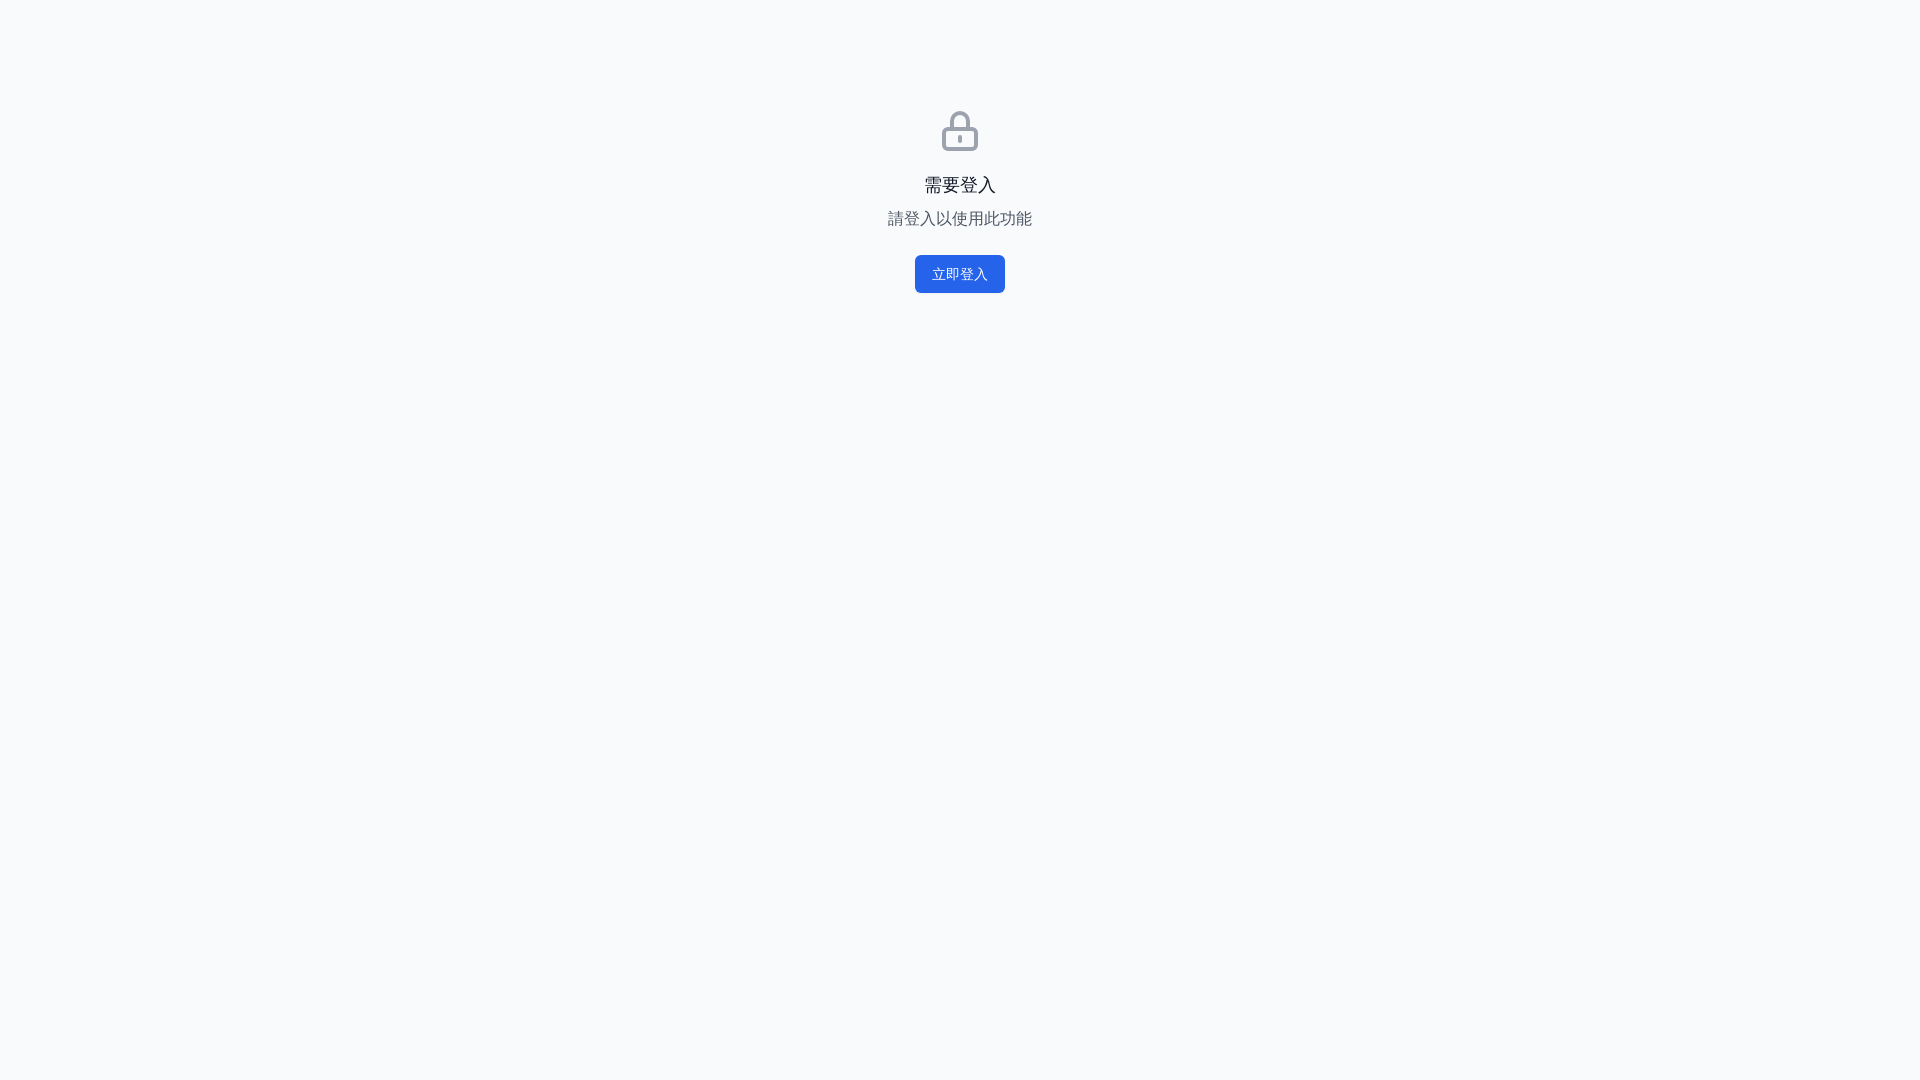

Body element loaded on Desktop viewport
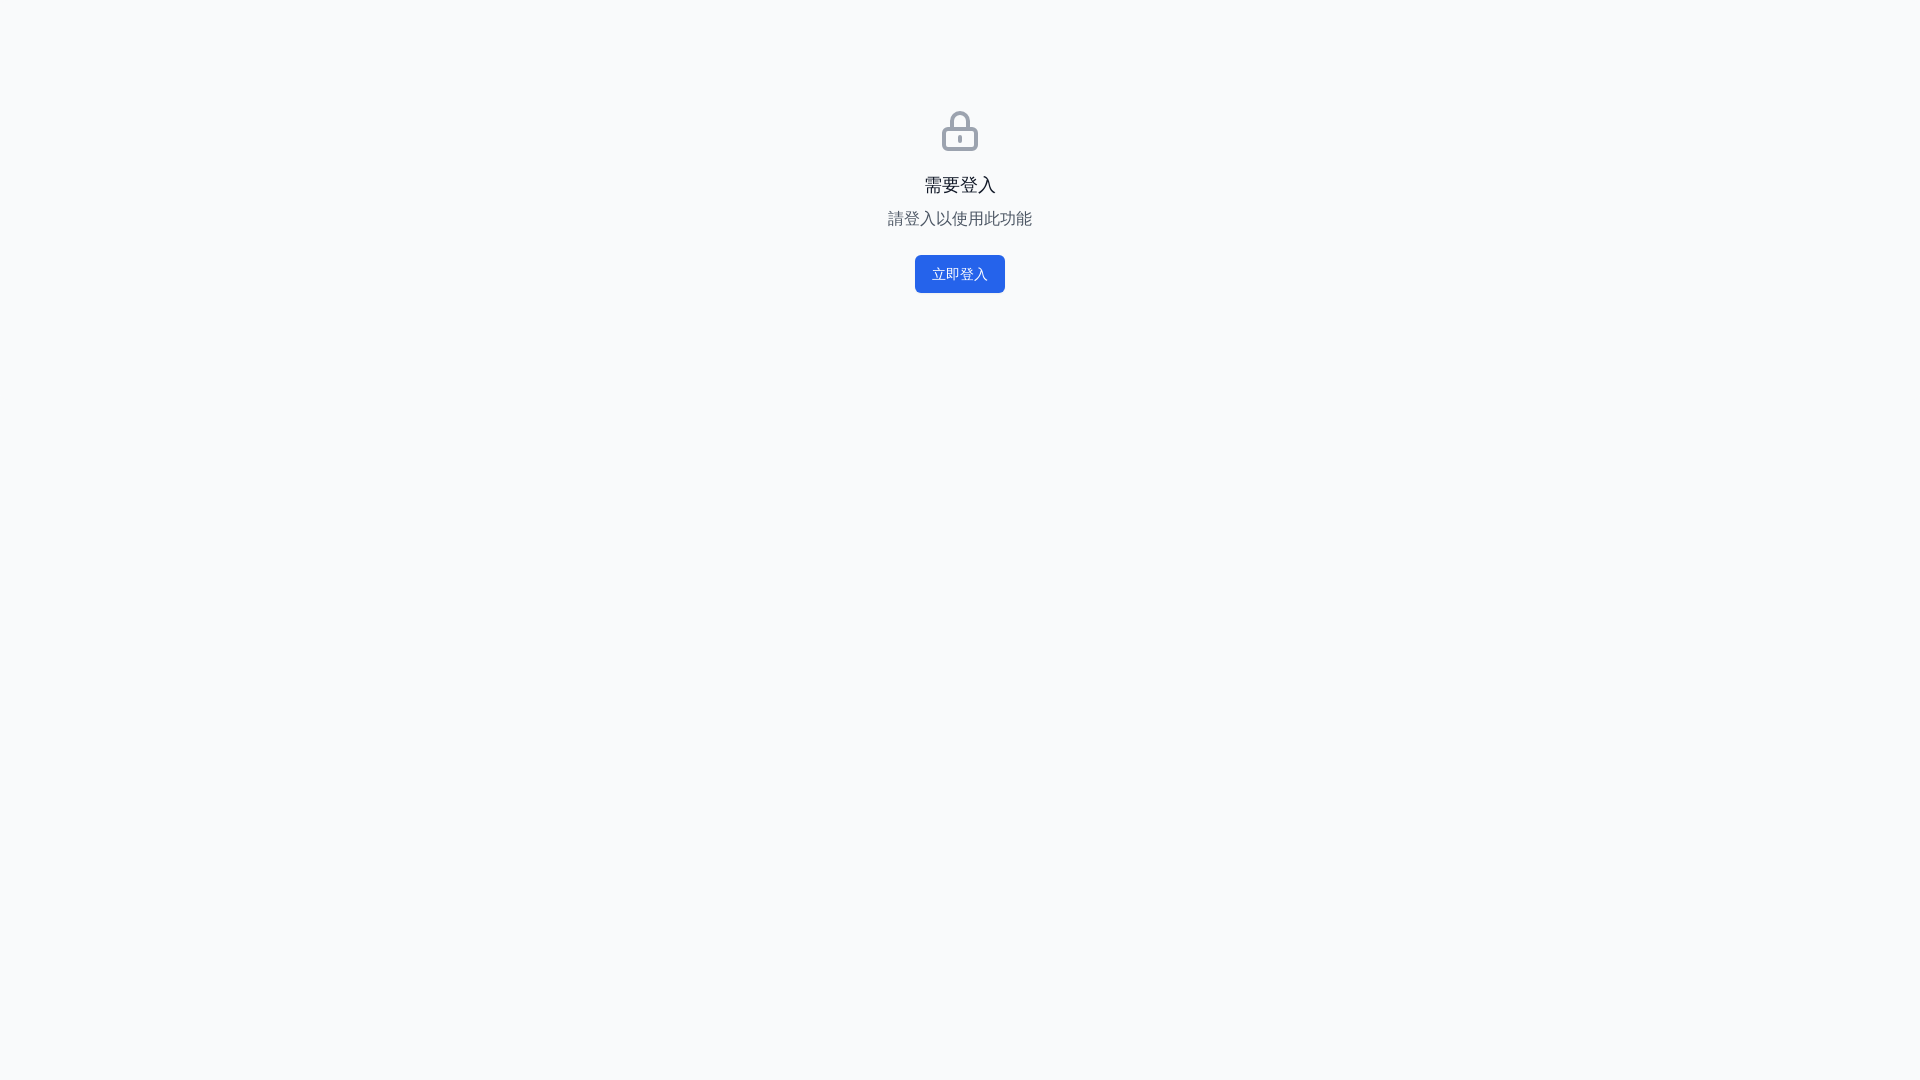

Waited 1 second for content rendering on Desktop viewport
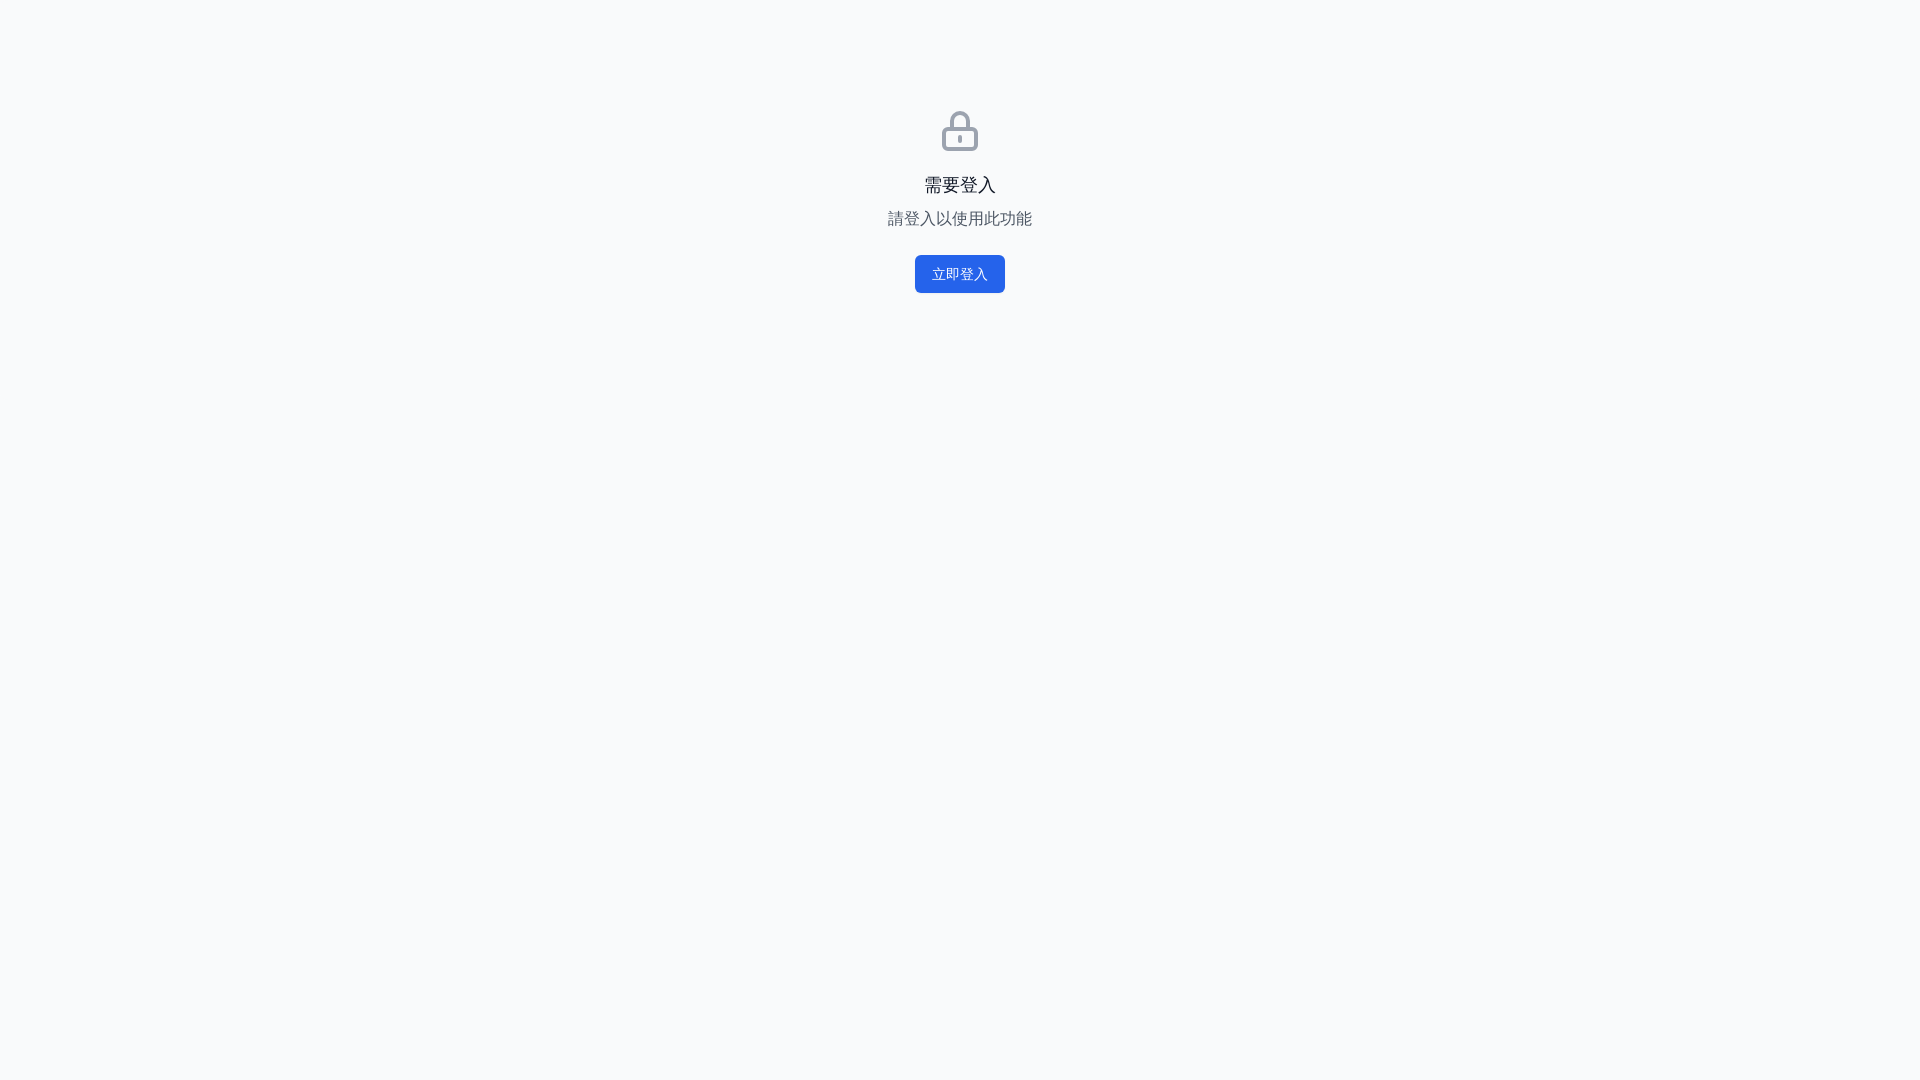

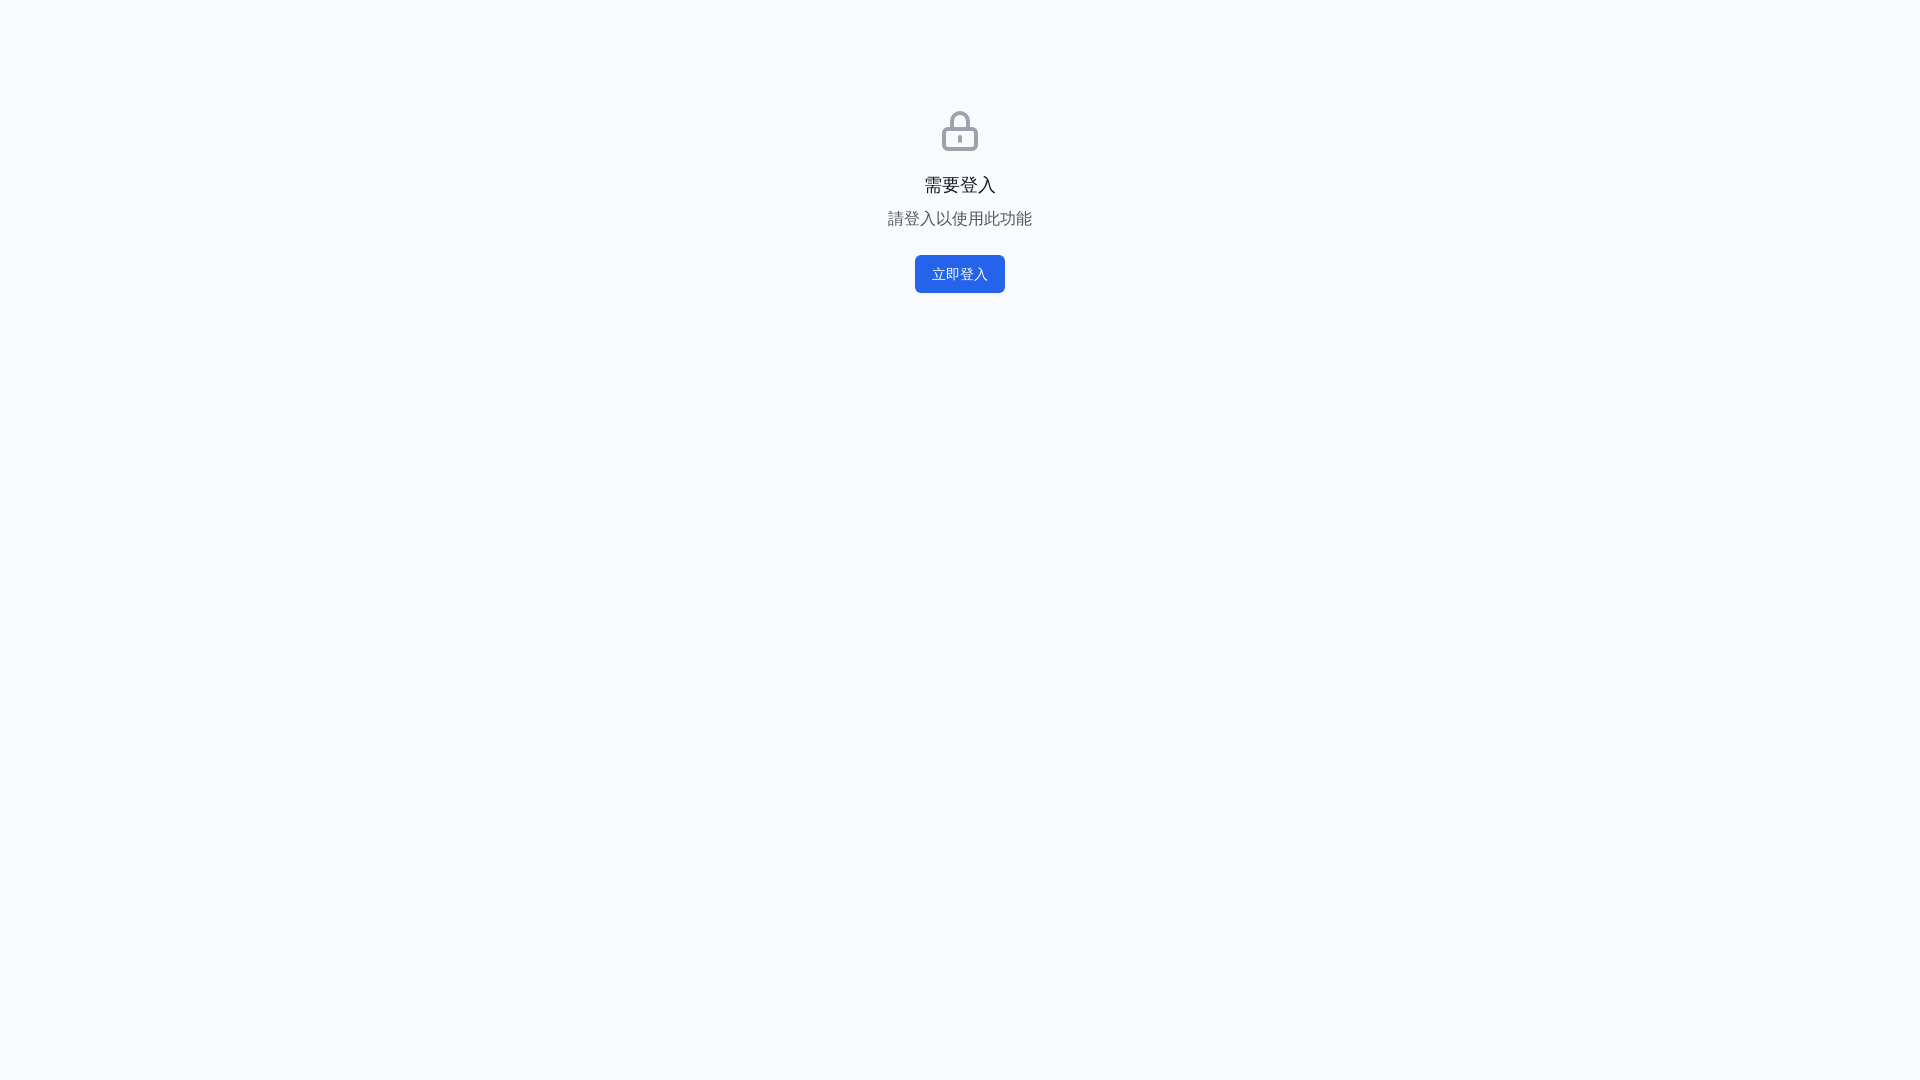